Navigates to DemoQA homepage and verifies the current URL matches the expected homepage URL

Starting URL: https://demoqa.com

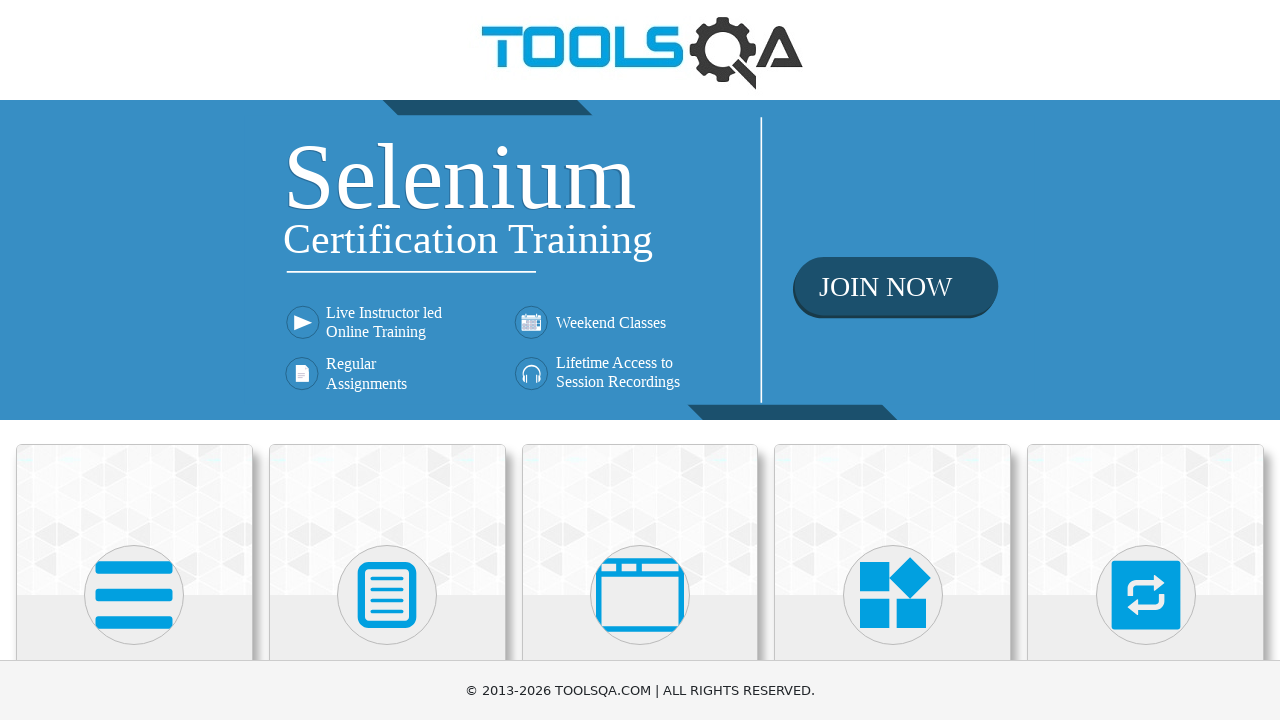

Navigated to DemoQA homepage at https://demoqa.com
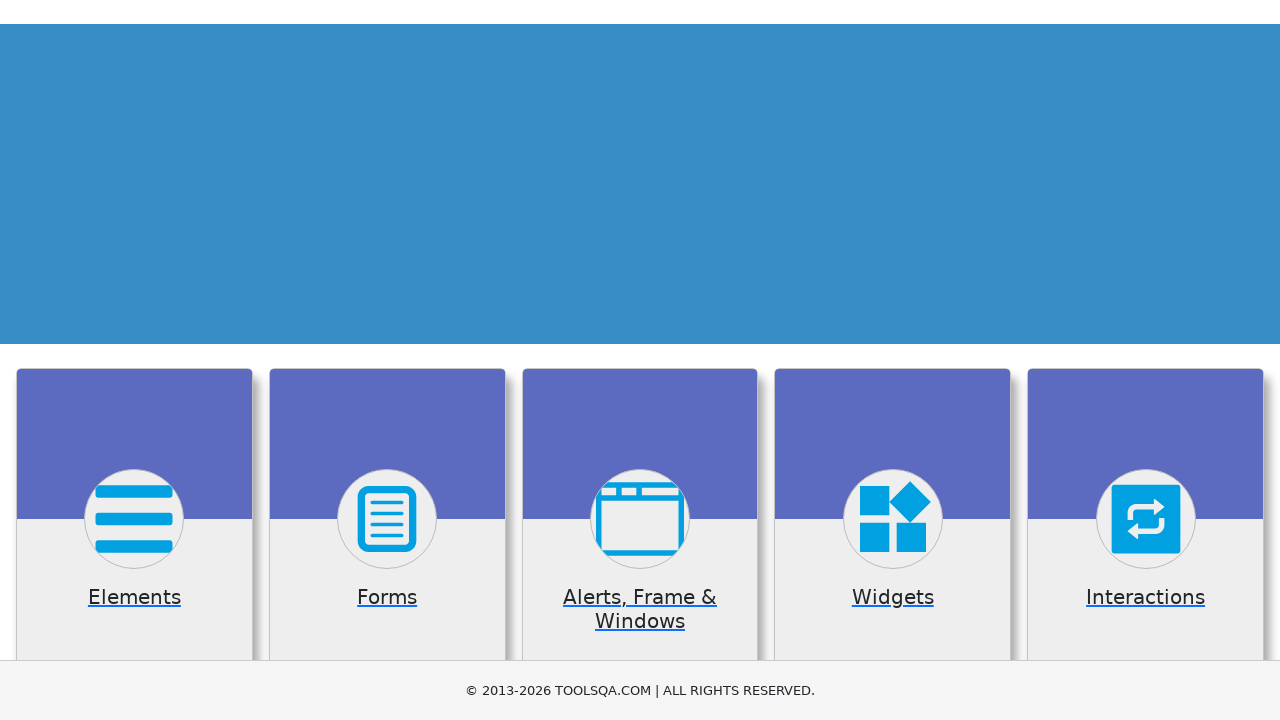

Verified current URL matches expected homepage URL https://demoqa.com/
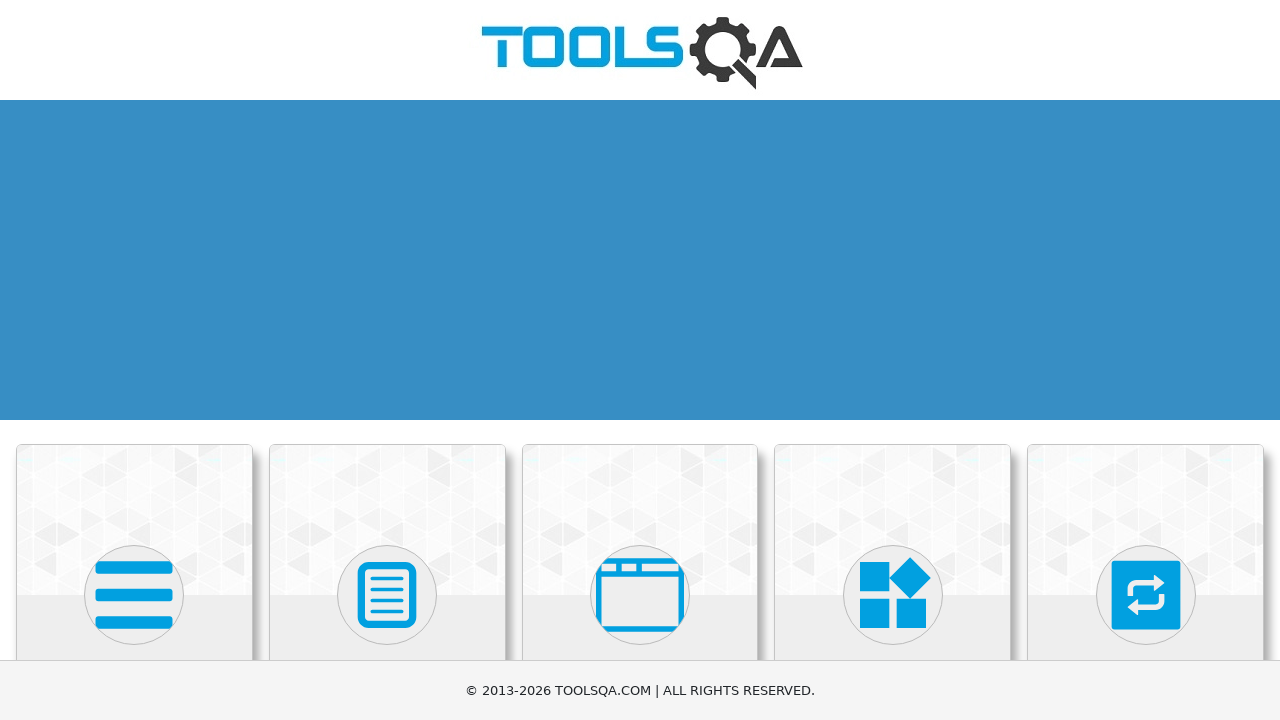

Printed completion message for DemoQA Home Page Check
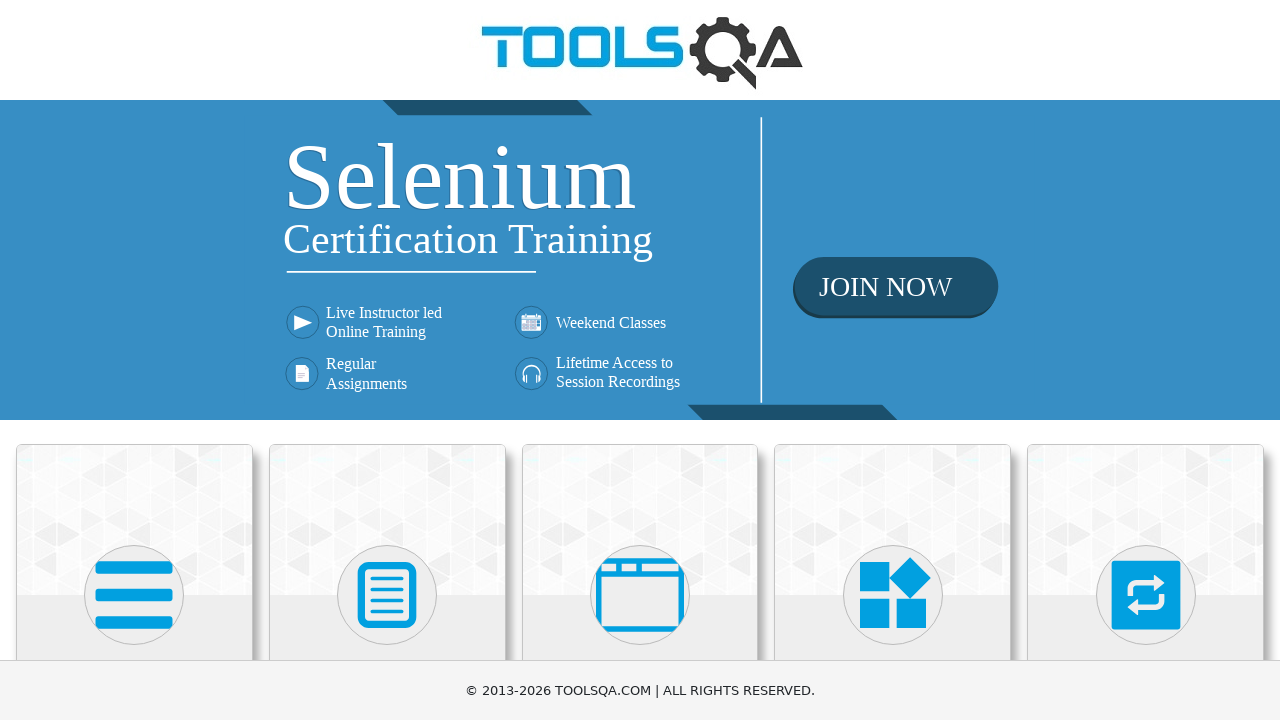

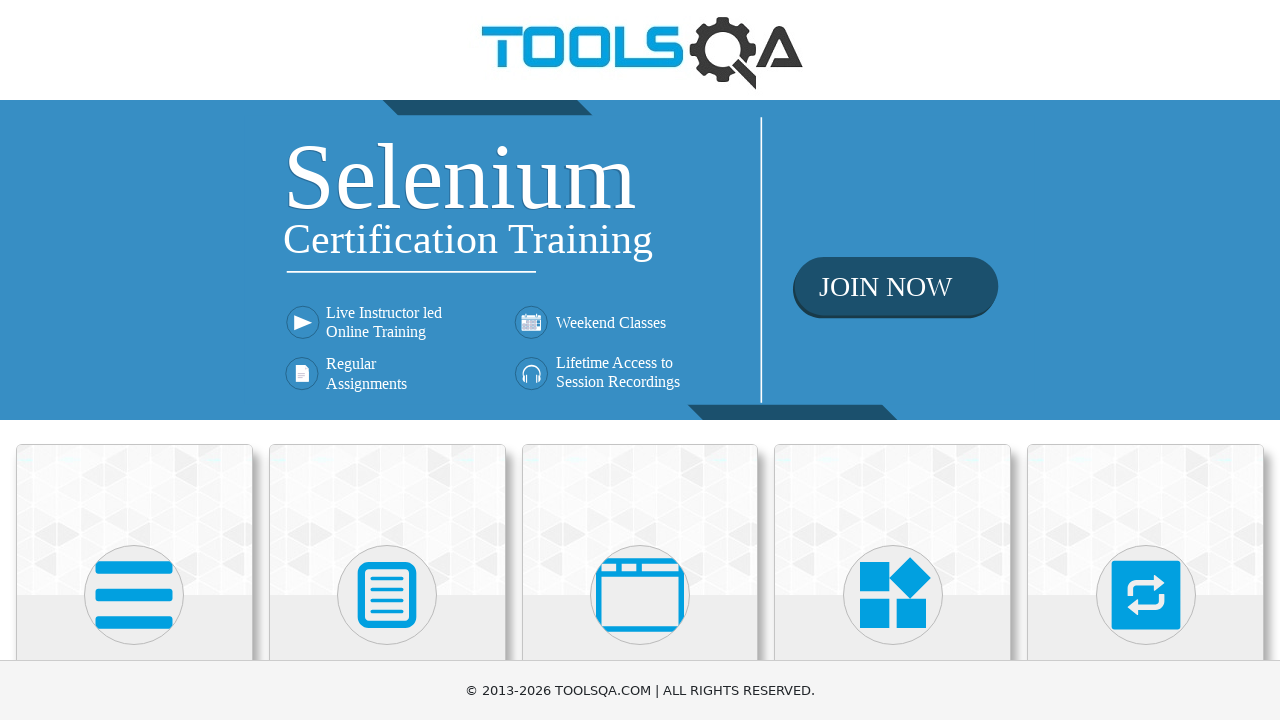